Tests closing the About Us modal by clicking the About Us button and then attempting to click the close button

Starting URL: https://www.demoblaze.com/

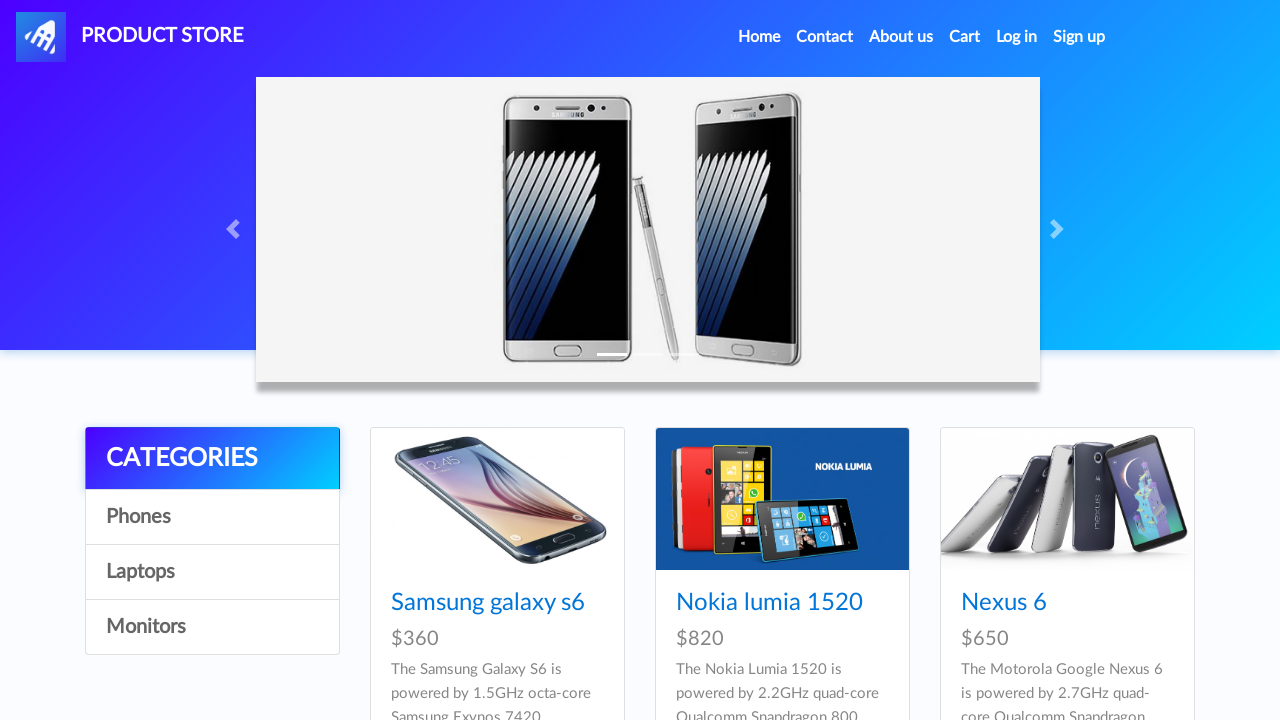

Clicked the About Us button in navbar at (901, 37) on #navbarExample > ul > li:nth-child(3) > a
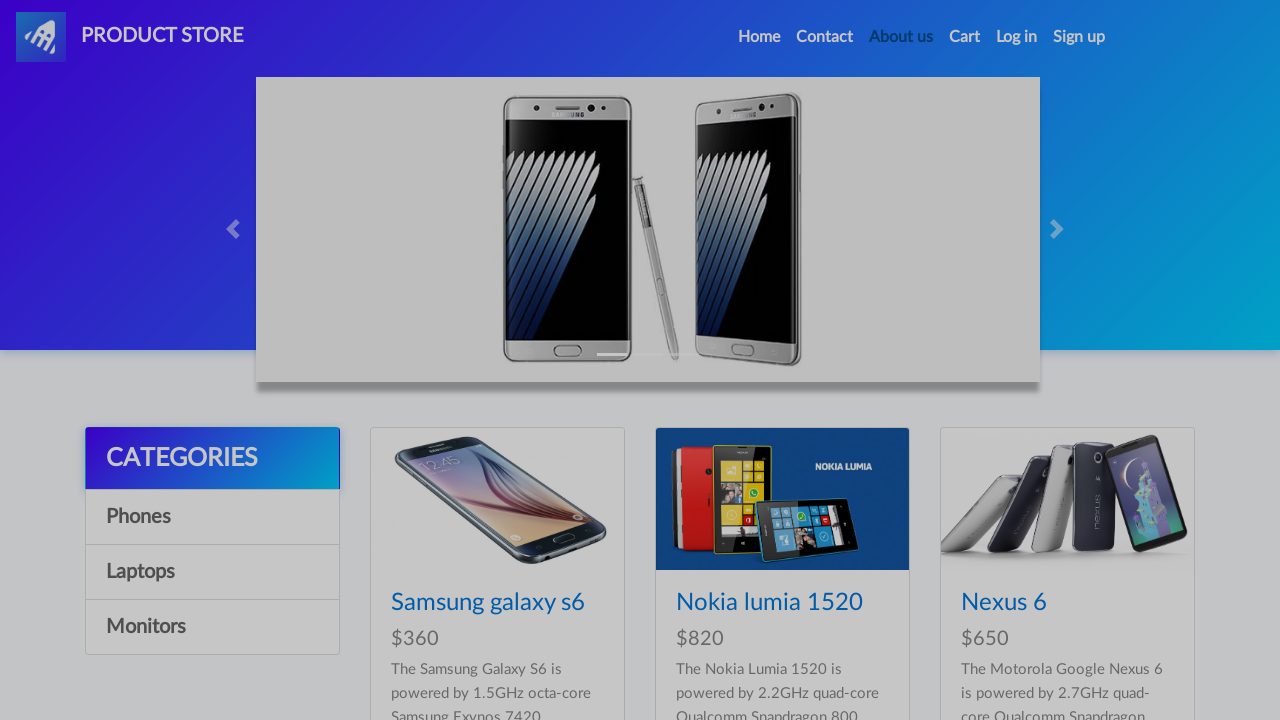

About Us modal appeared and became visible
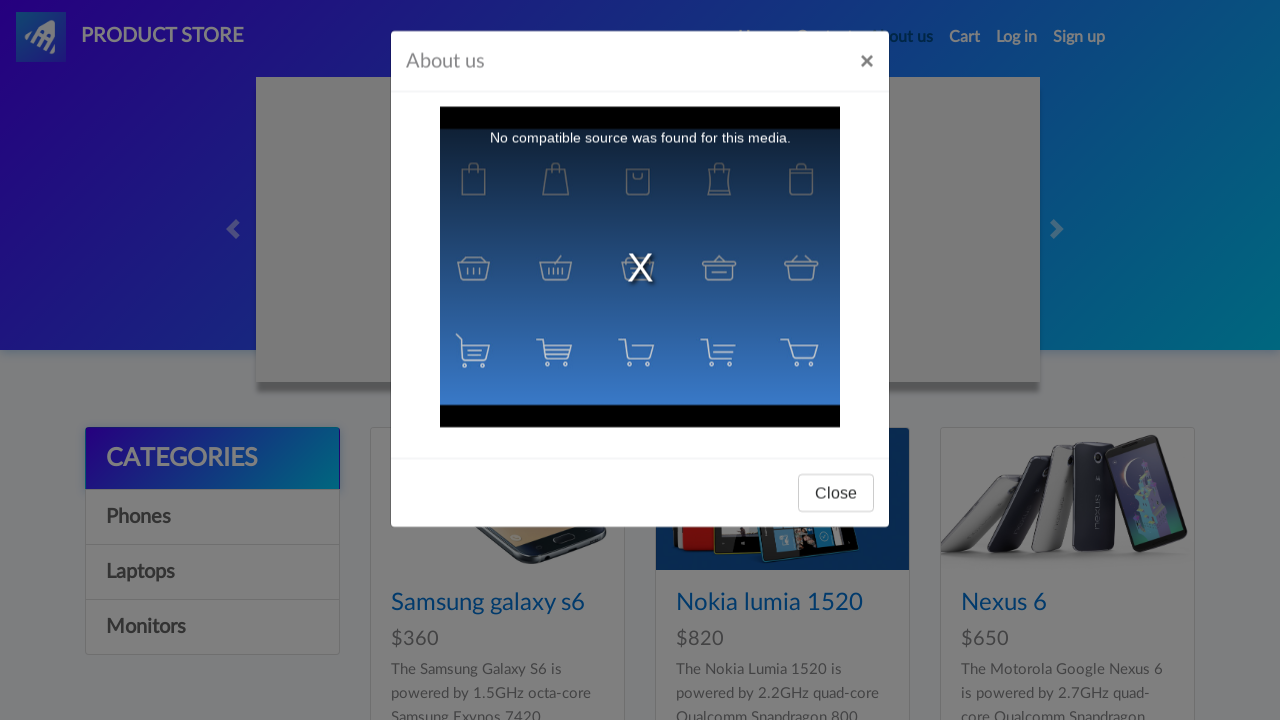

Clicked the close button on the About Us modal at (836, 493) on #videoModal button.btn
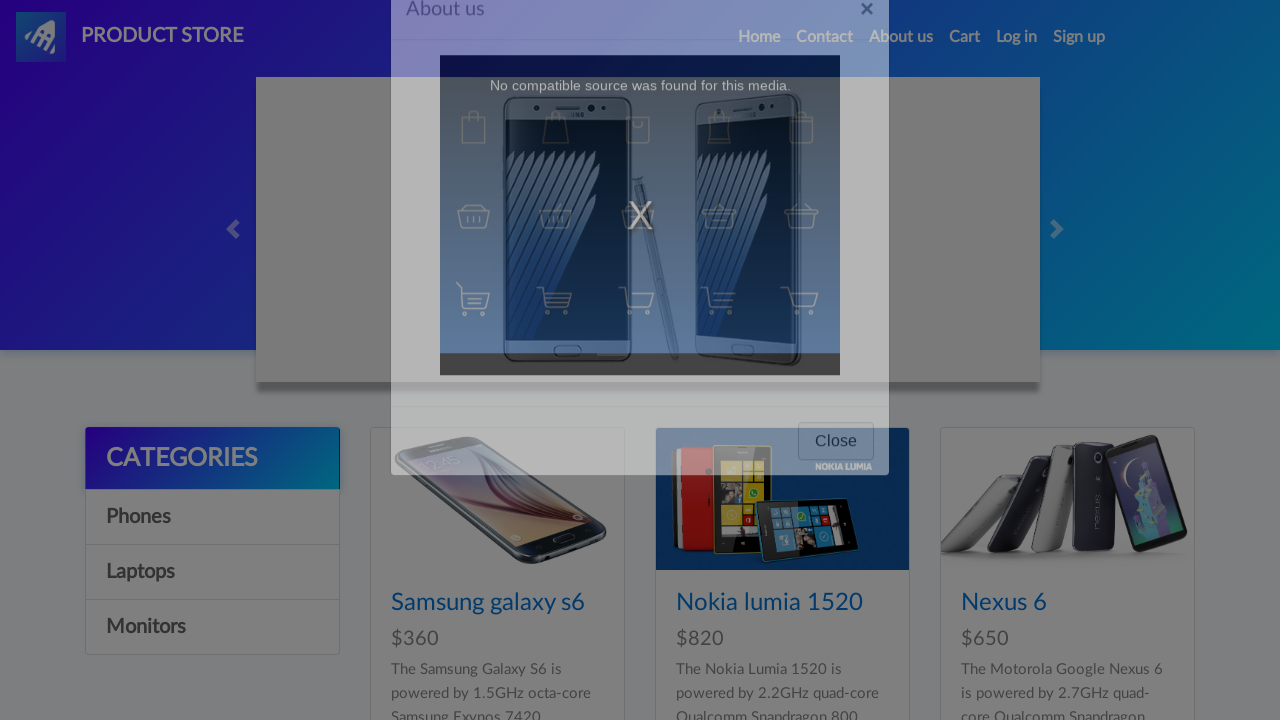

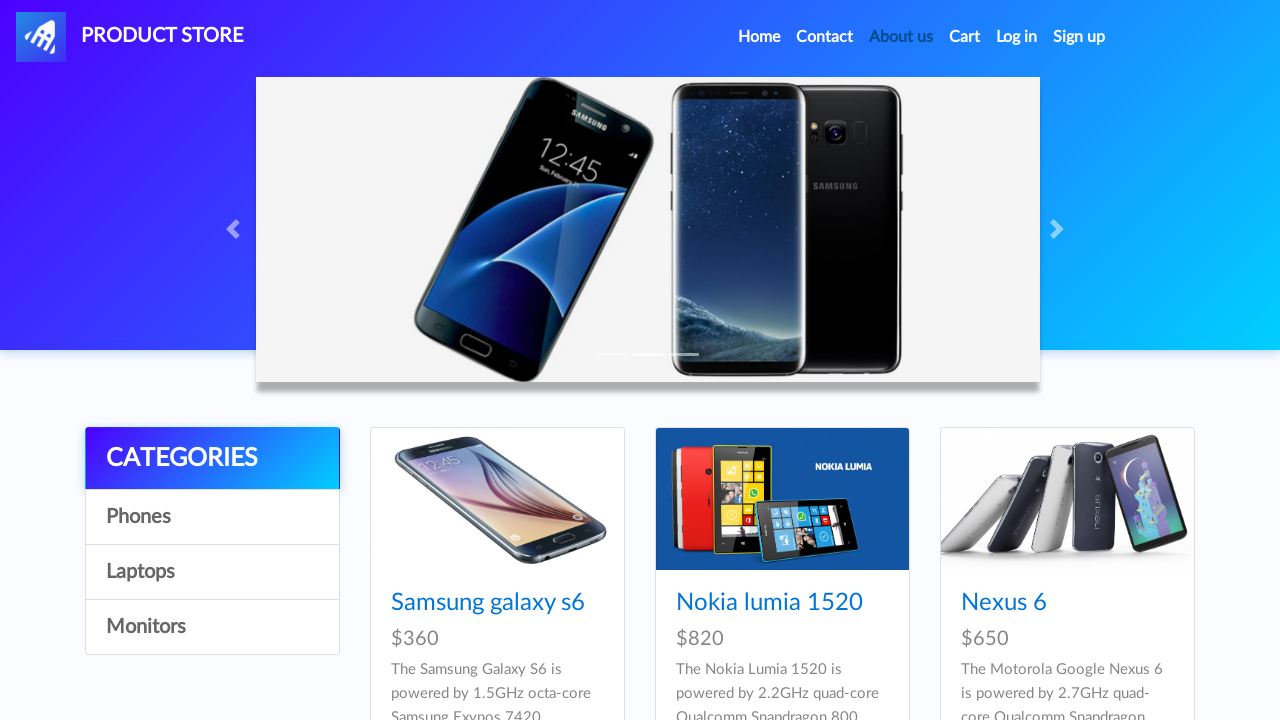